Tests adding todo items to the list by filling the input field and pressing Enter, then verifying the items appear in the list.

Starting URL: https://demo.playwright.dev/todomvc

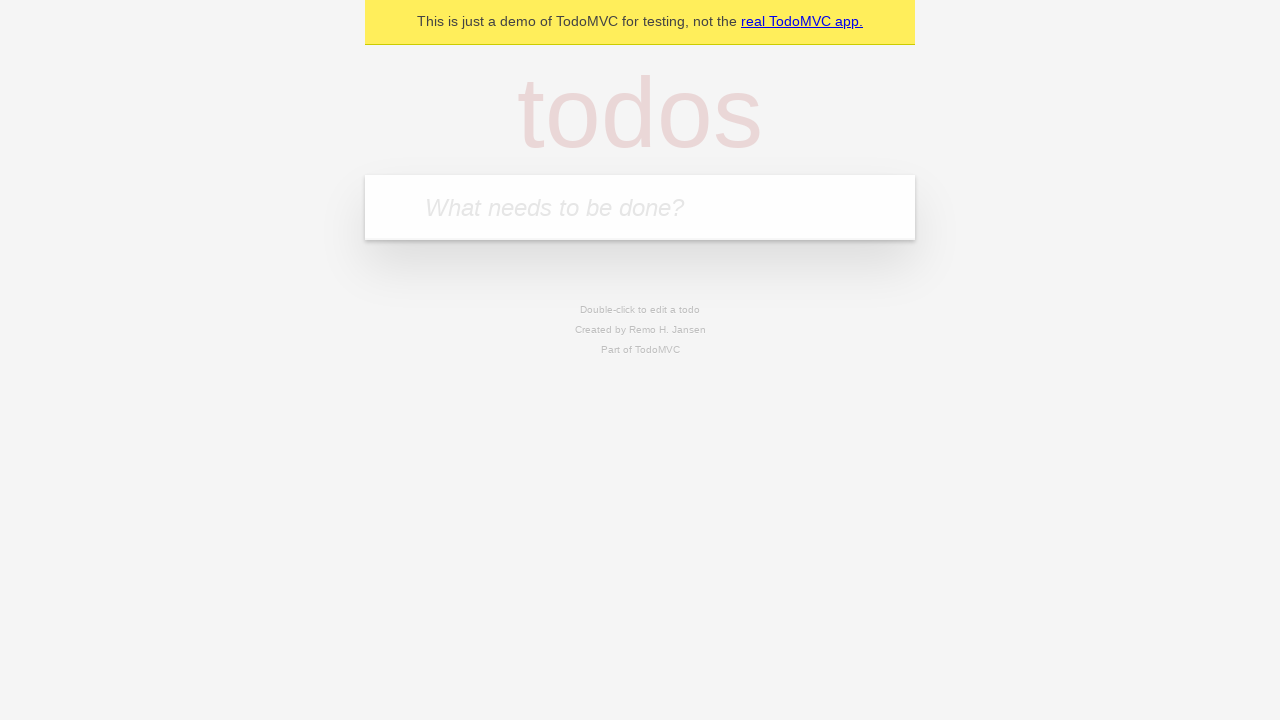

Filled todo input with 'buy some cheese' on internal:attr=[placeholder="What needs to be done?"i]
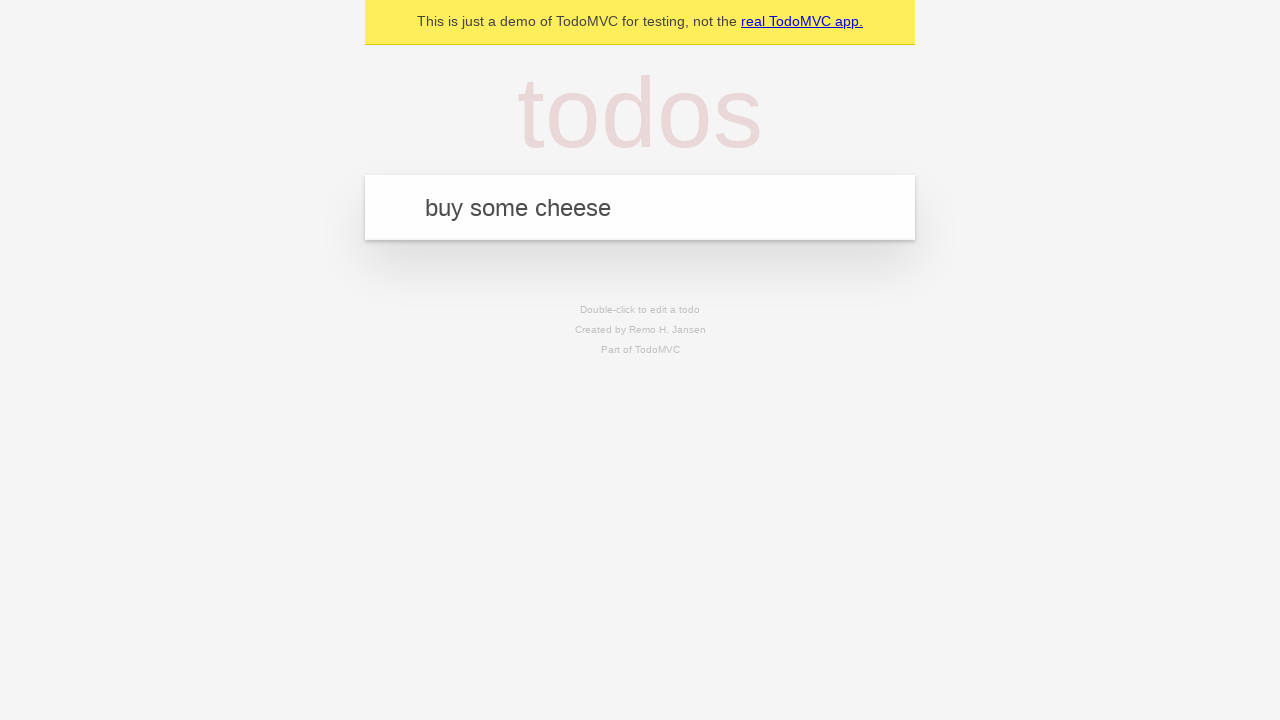

Pressed Enter to submit first todo on internal:attr=[placeholder="What needs to be done?"i]
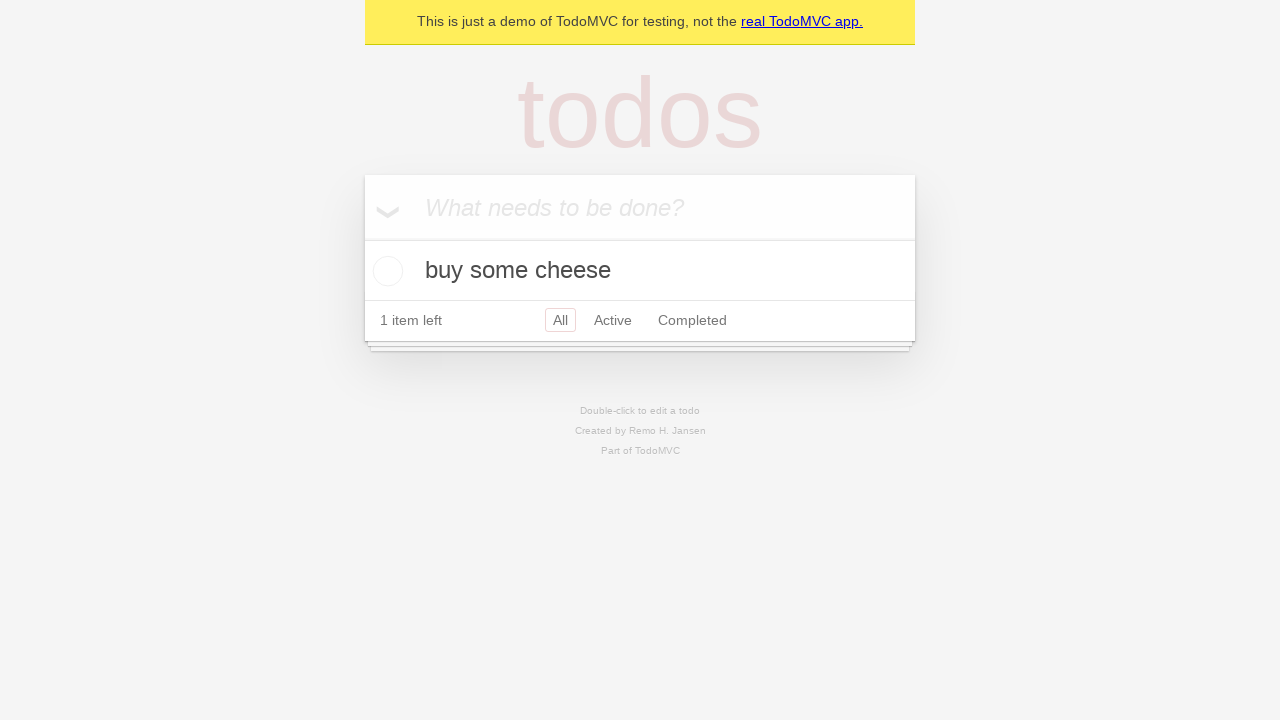

Verified first todo item appeared in list
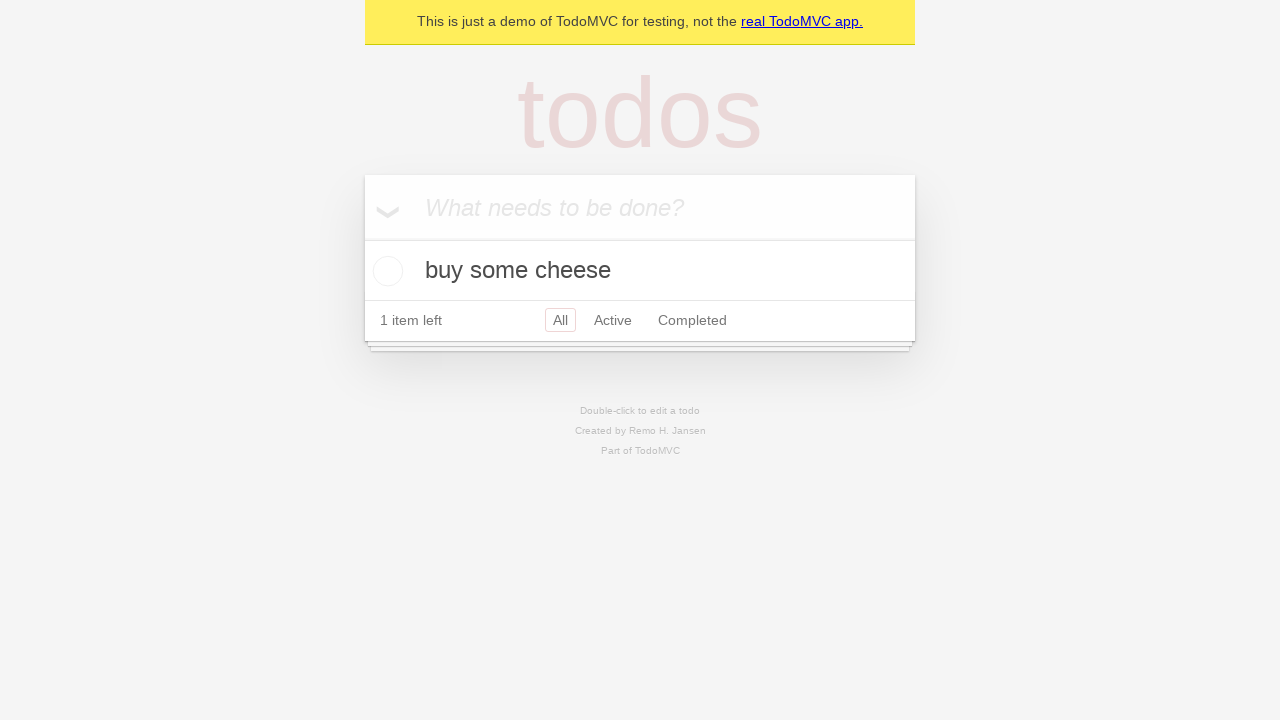

Filled todo input with 'feed the cat' on internal:attr=[placeholder="What needs to be done?"i]
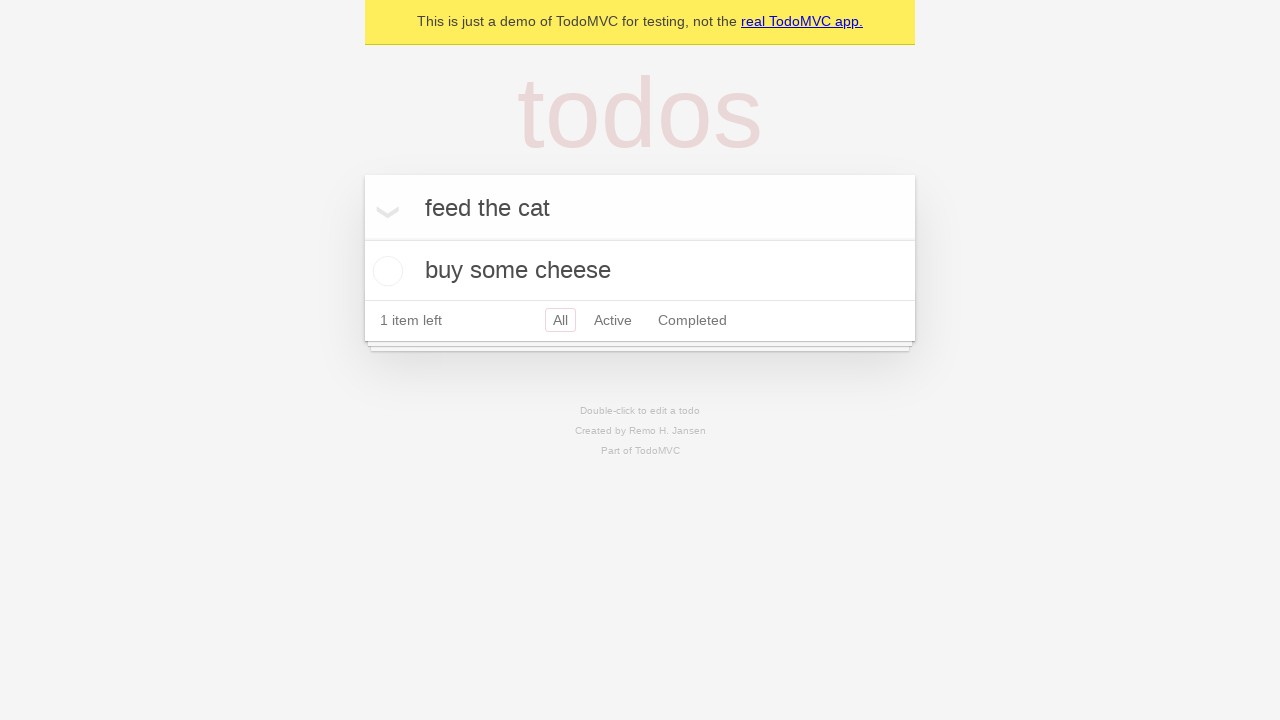

Pressed Enter to submit second todo on internal:attr=[placeholder="What needs to be done?"i]
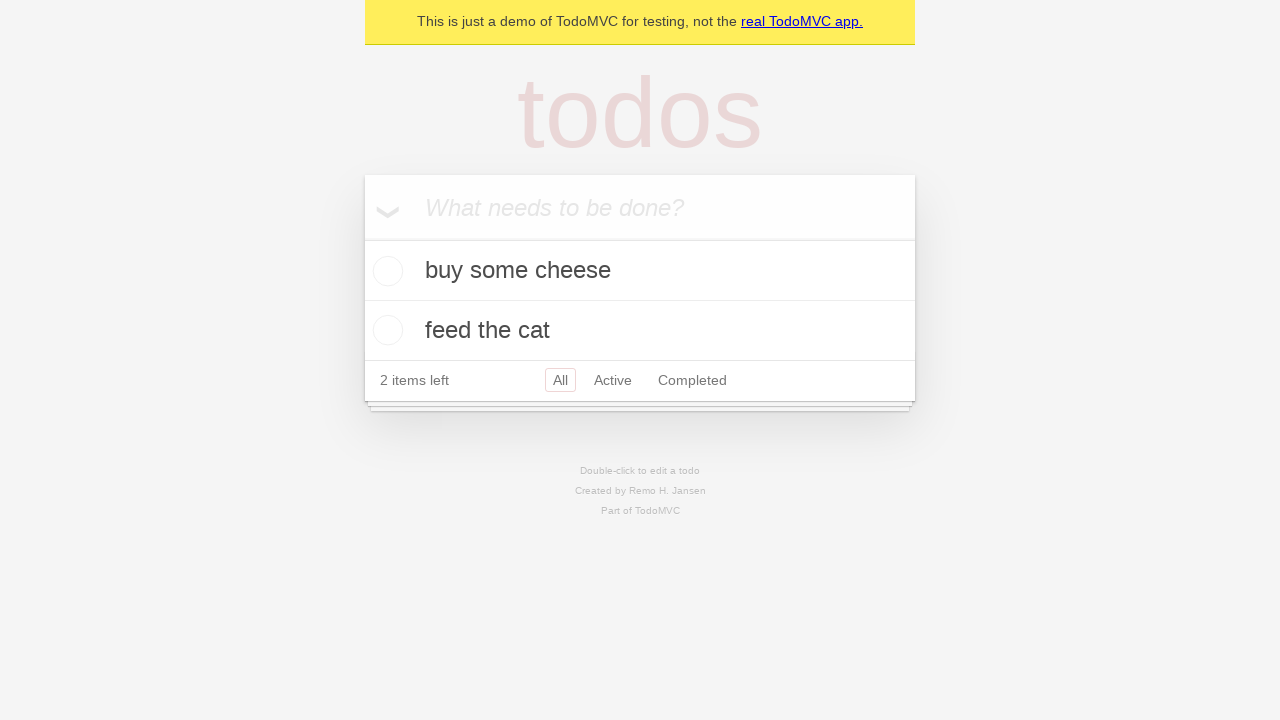

Verified both todo items are displayed in list
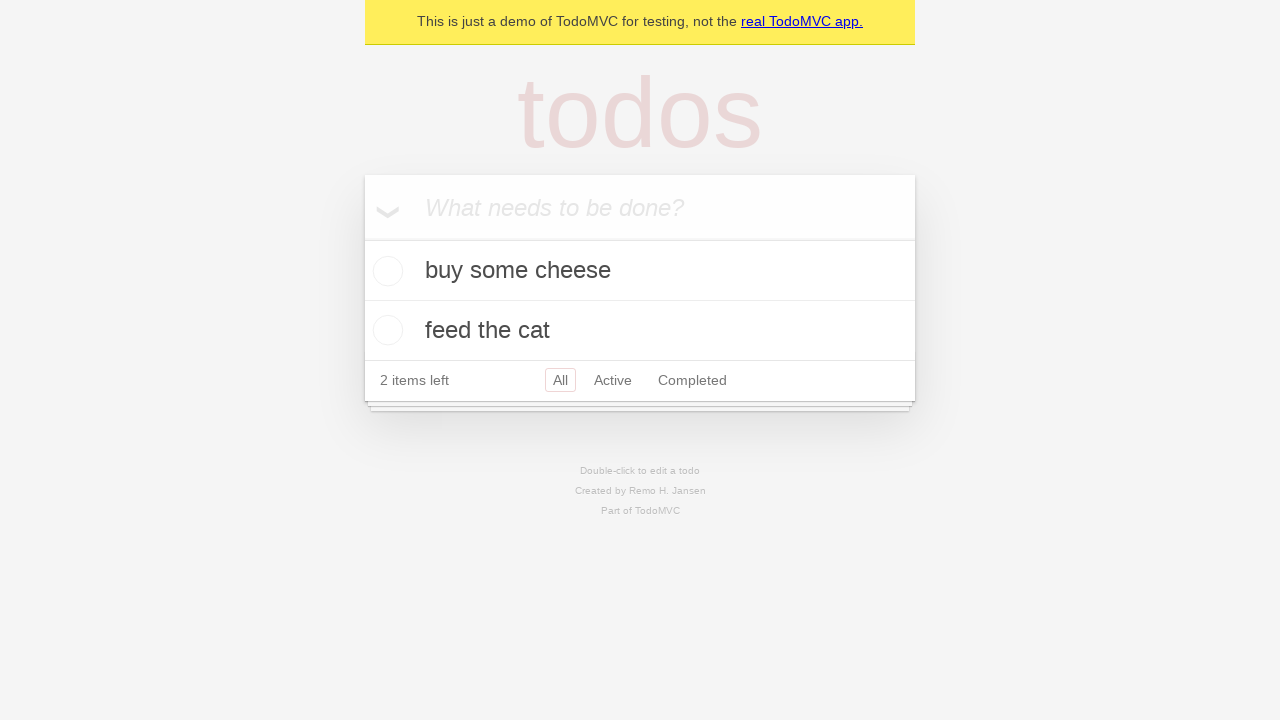

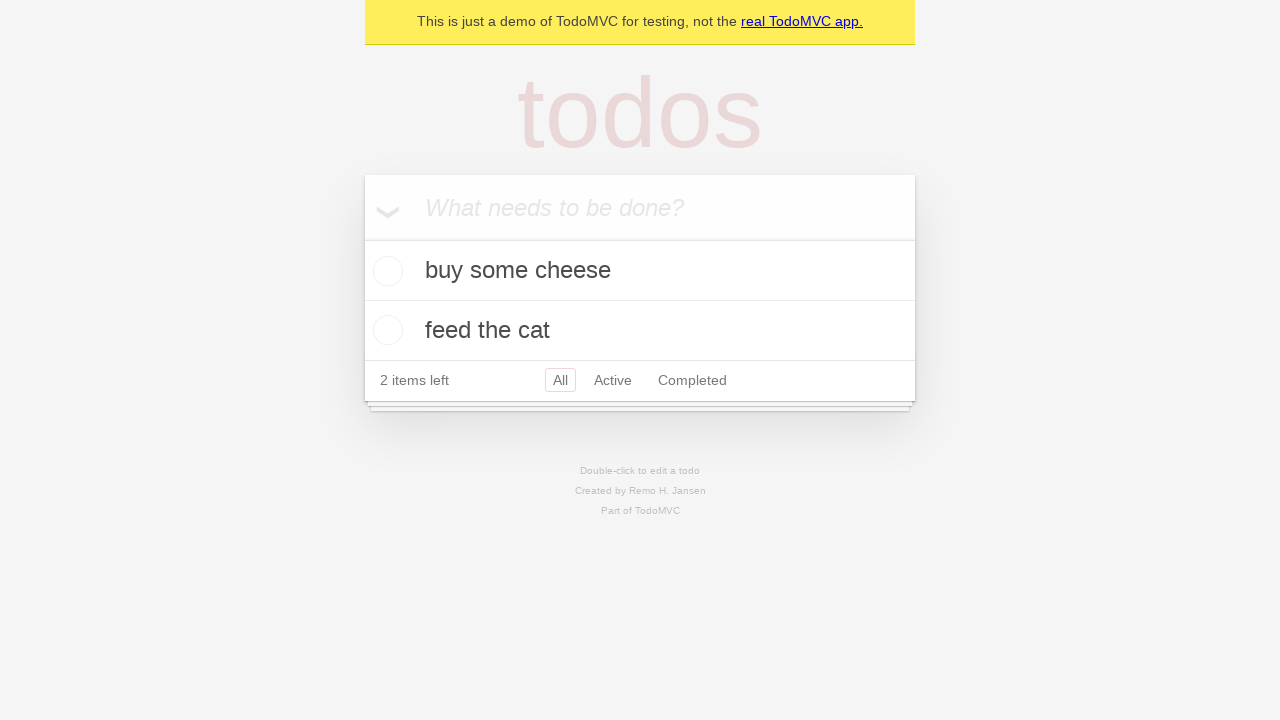